Tests navigation and interaction with various elements on the-internet.herokuapp.com, including clicking links, hovering over elements, and verifying element visibility

Starting URL: http://the-internet.herokuapp.com/

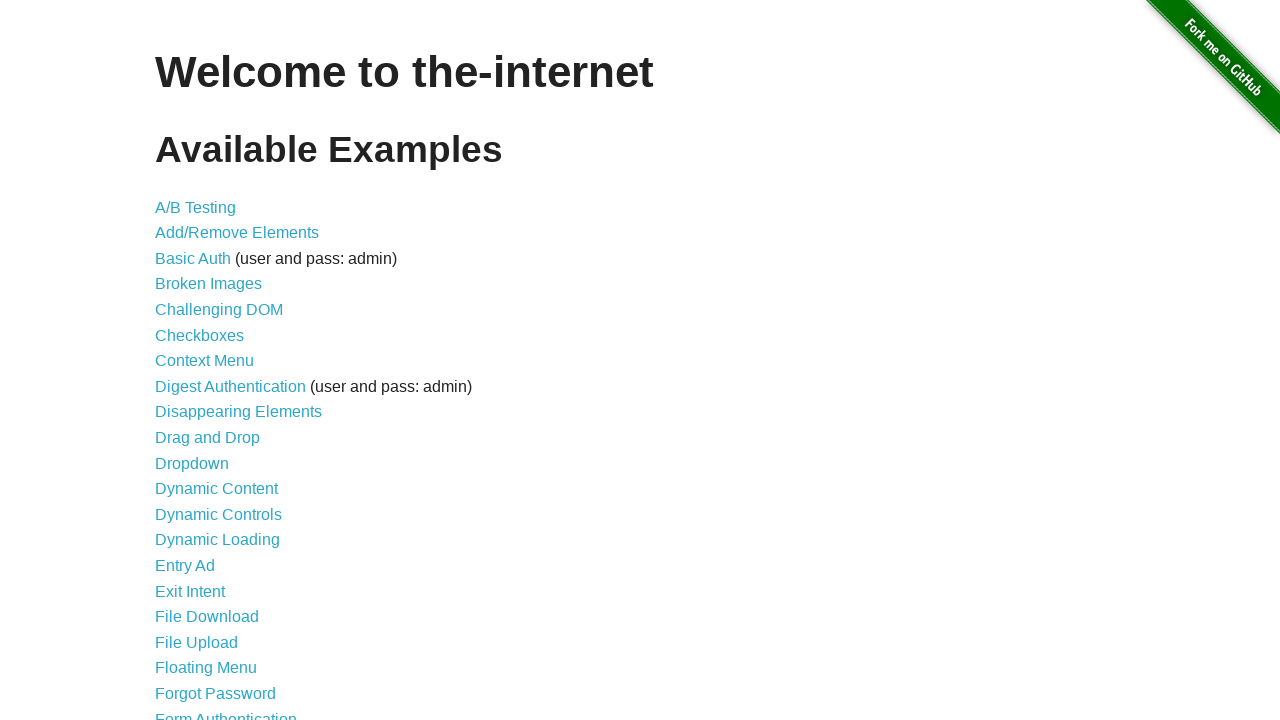

Clicked on link at position 39 in the list at (212, 523) on xpath=//*[@id="content"]/ul/li[39]/a
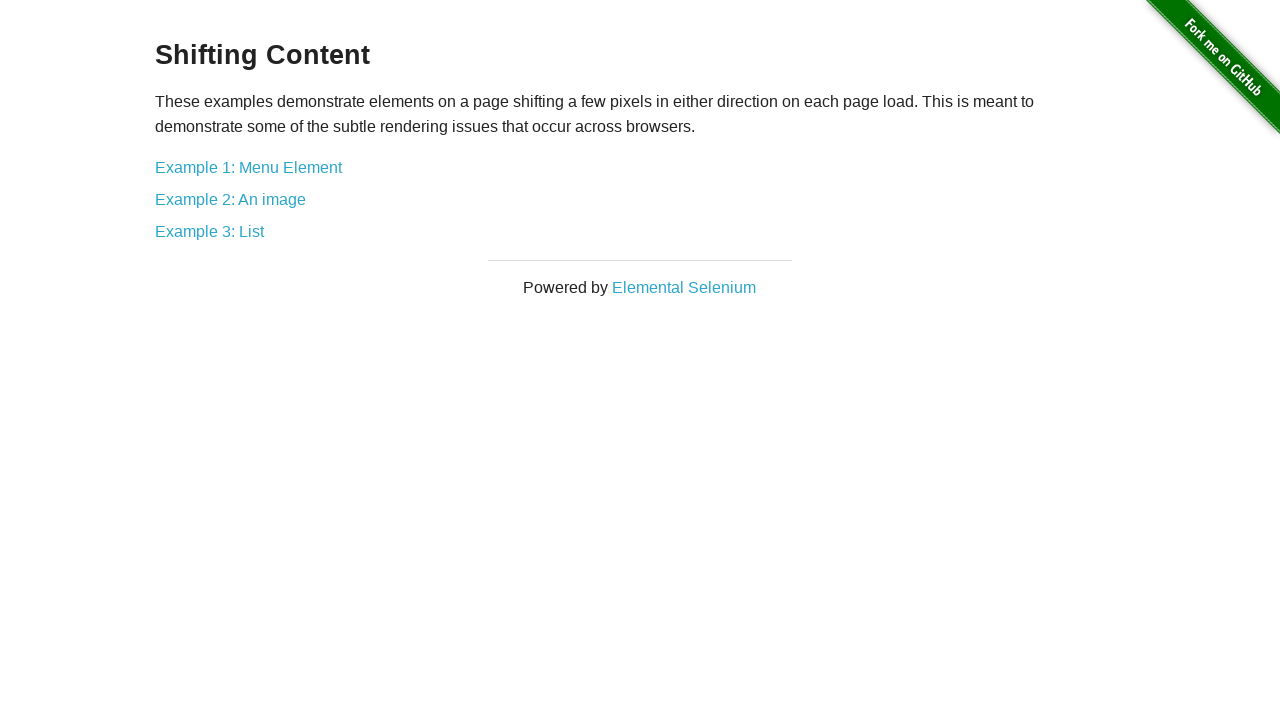

Clicked on first link in the content div at (248, 167) on xpath=//*[@id="content"]/div/a[1]
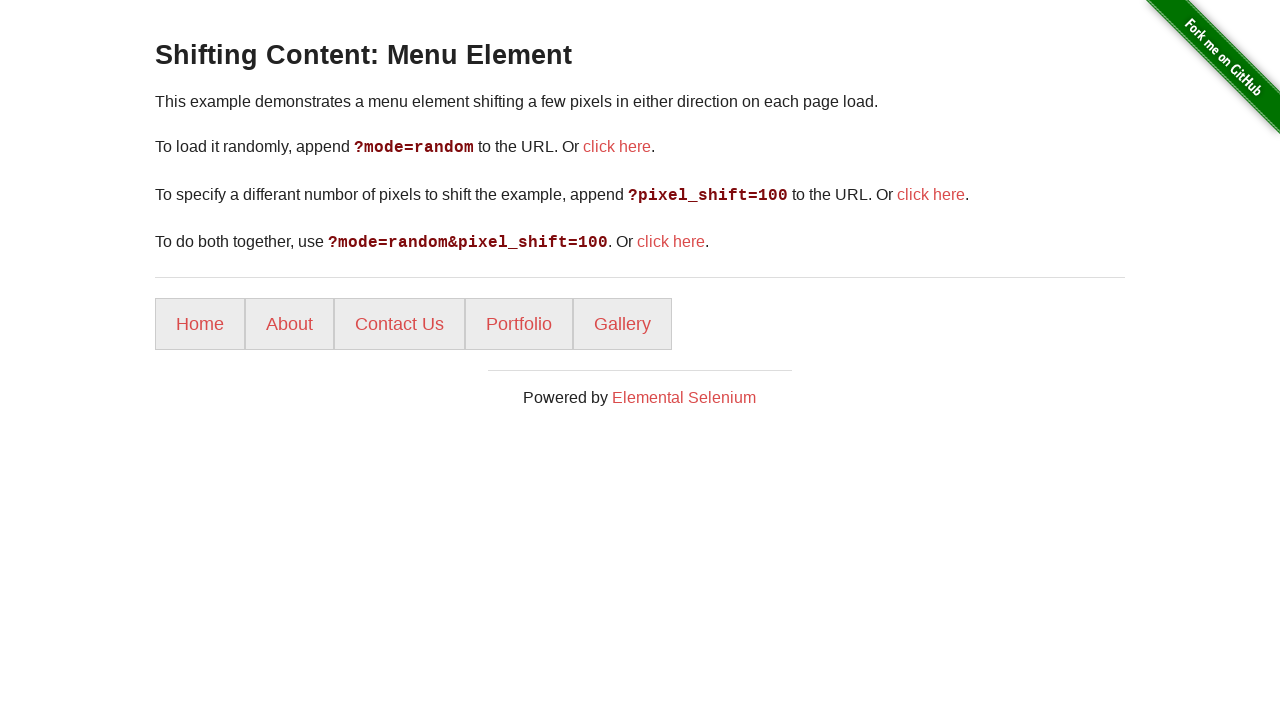

Hovered over the first list item link at (200, 324) on xpath=//*[@id="content"]/div/ul/li[1]/a
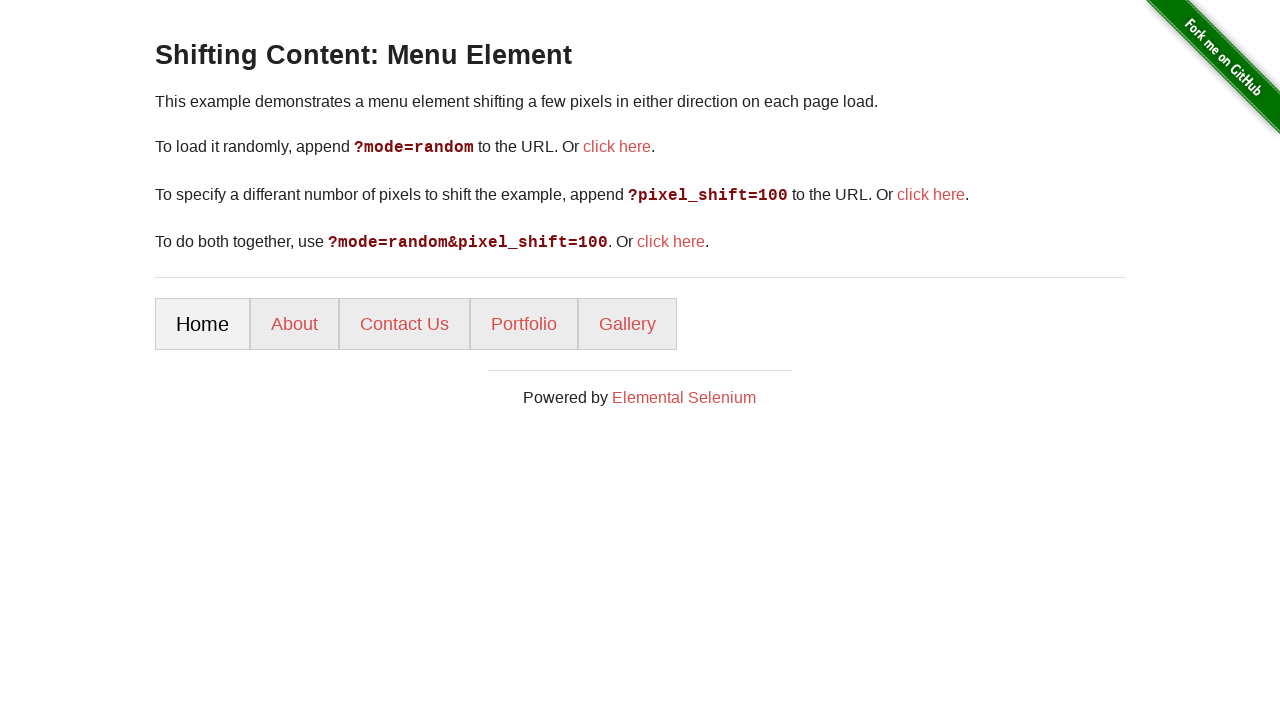

Verified that first list item link is visible
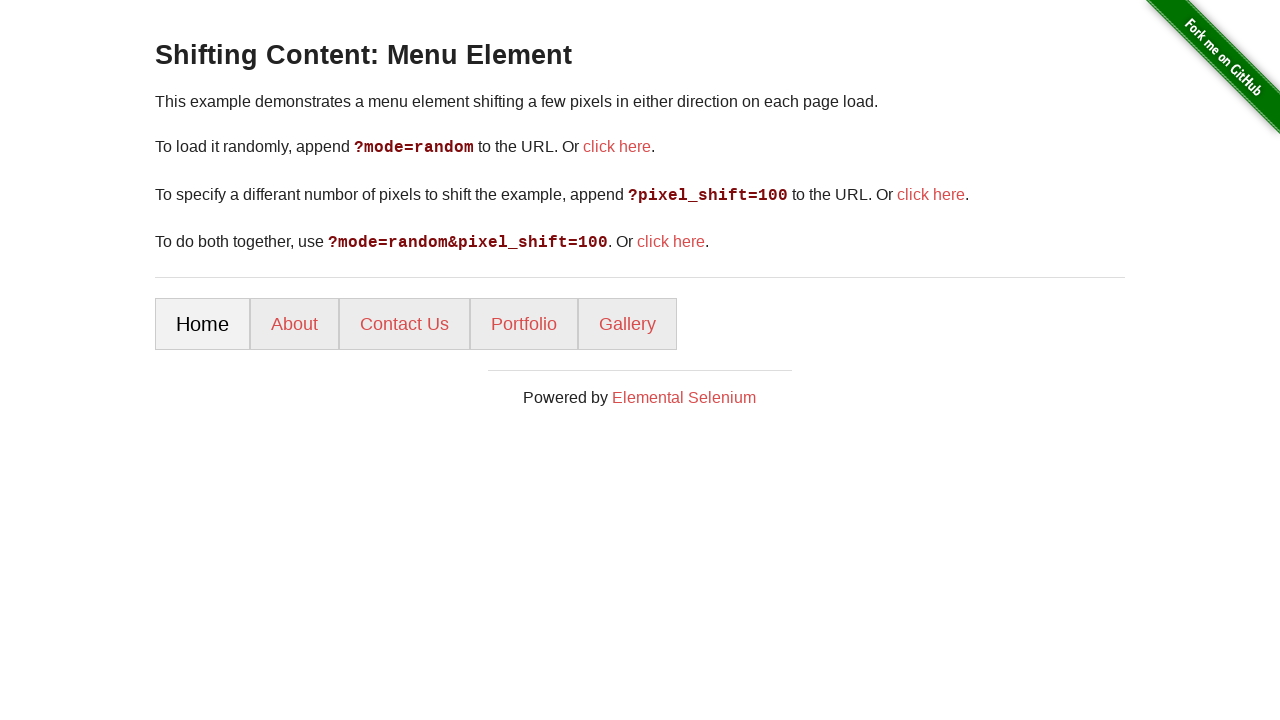

Clicked on the first list item link at (202, 324) on xpath=//*[@id="content"]/div/ul/li[1]/a
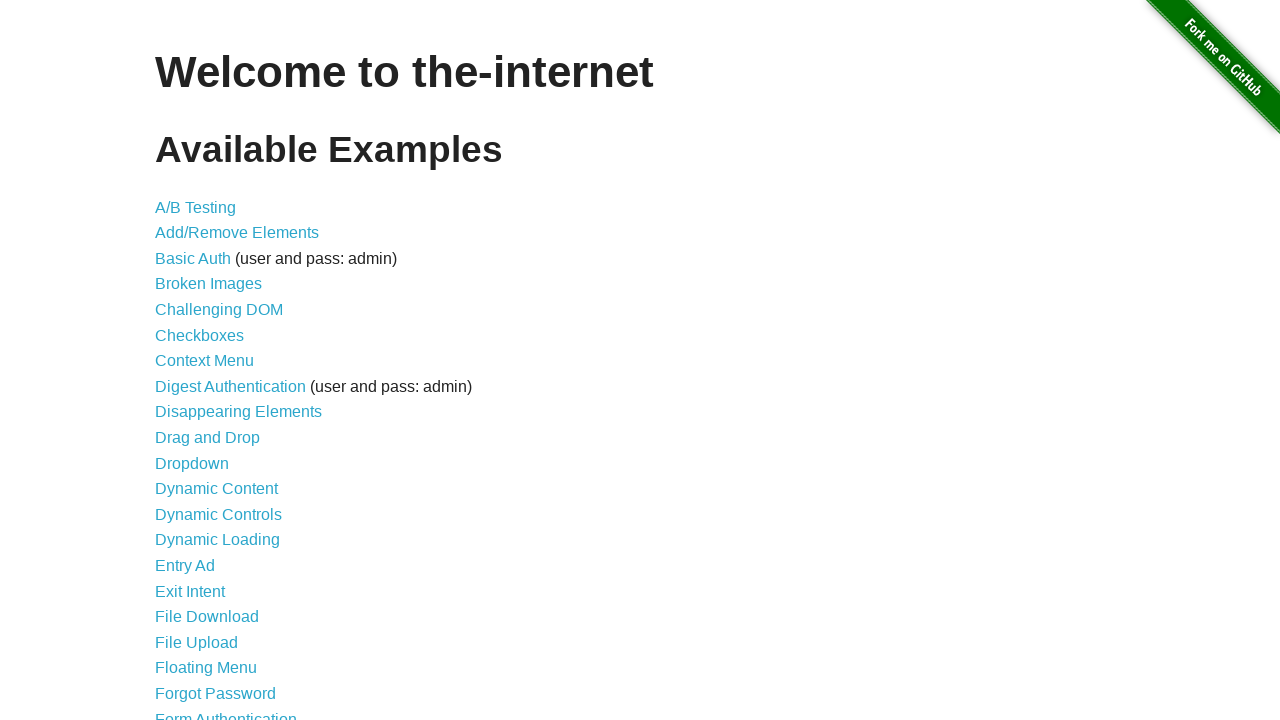

Clicked on link at position 39 again at (212, 523) on xpath=//*[@id="content"]/ul/li[39]/a
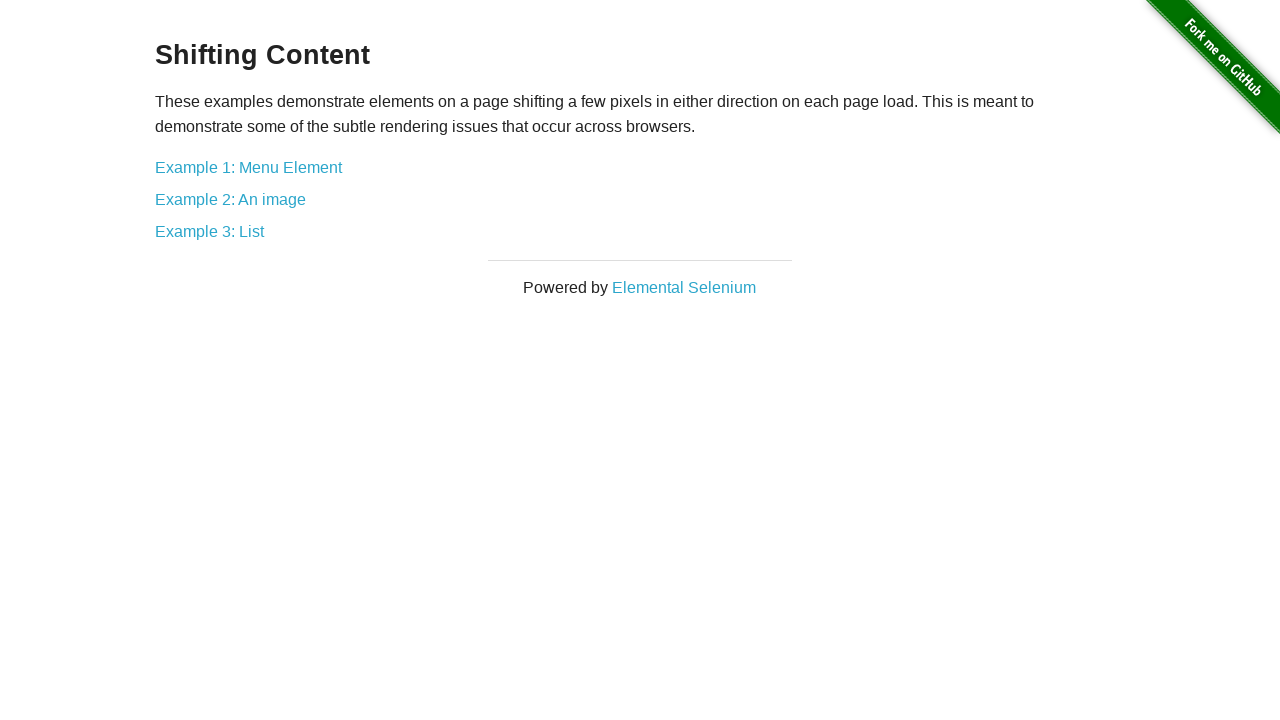

Clicked on second link in content div at (230, 199) on xpath=//*[@id="content"]/div/a[2]
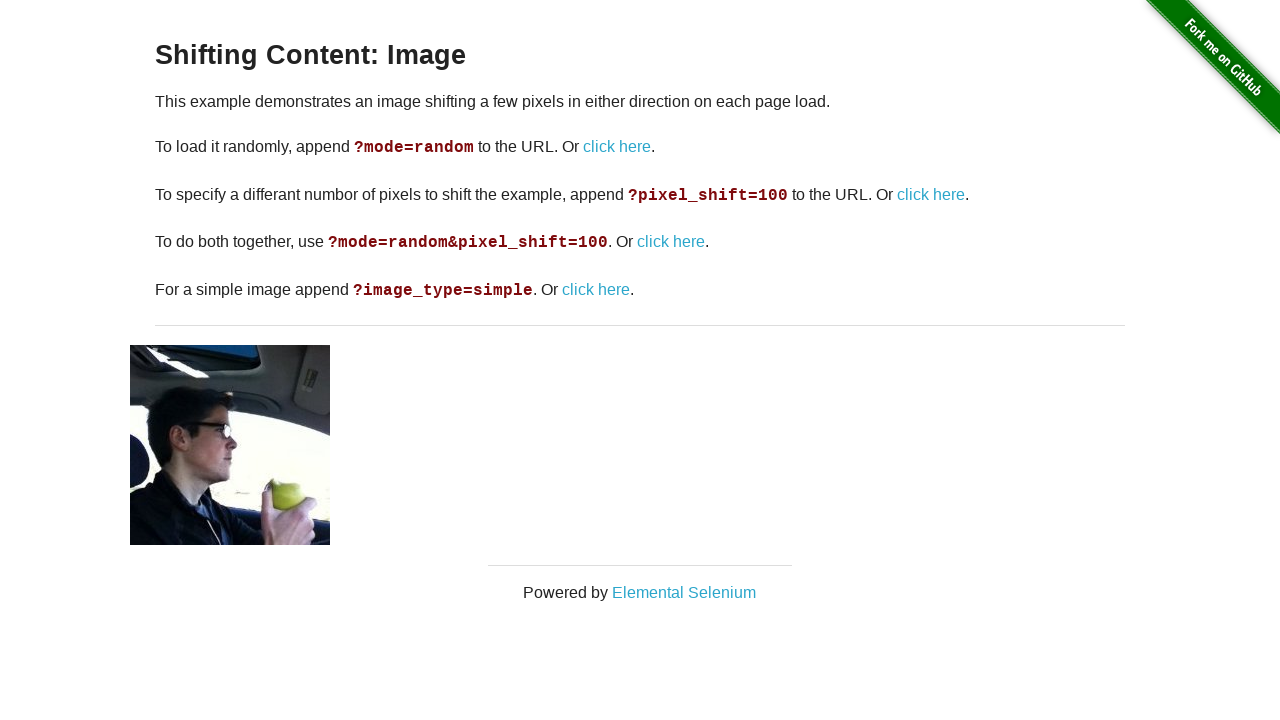

Clicked on link in third paragraph at (931, 194) on xpath=//*[@id="content"]/div/p[3]/a
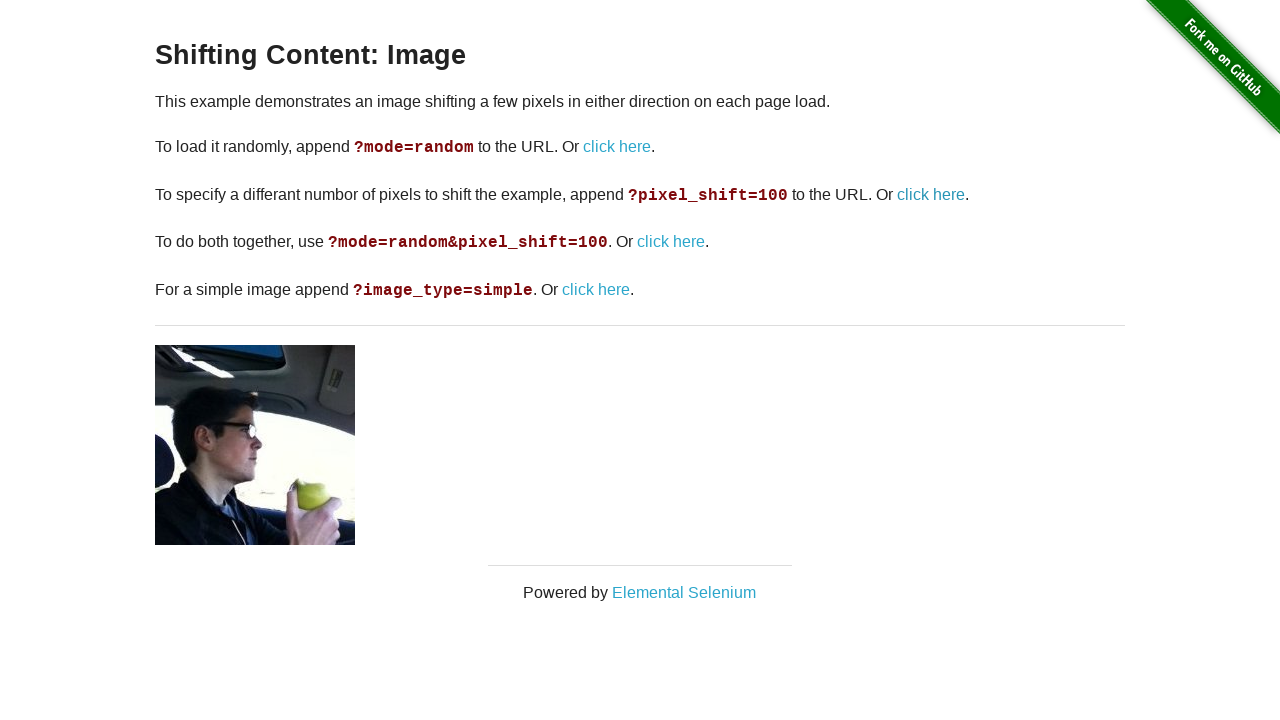

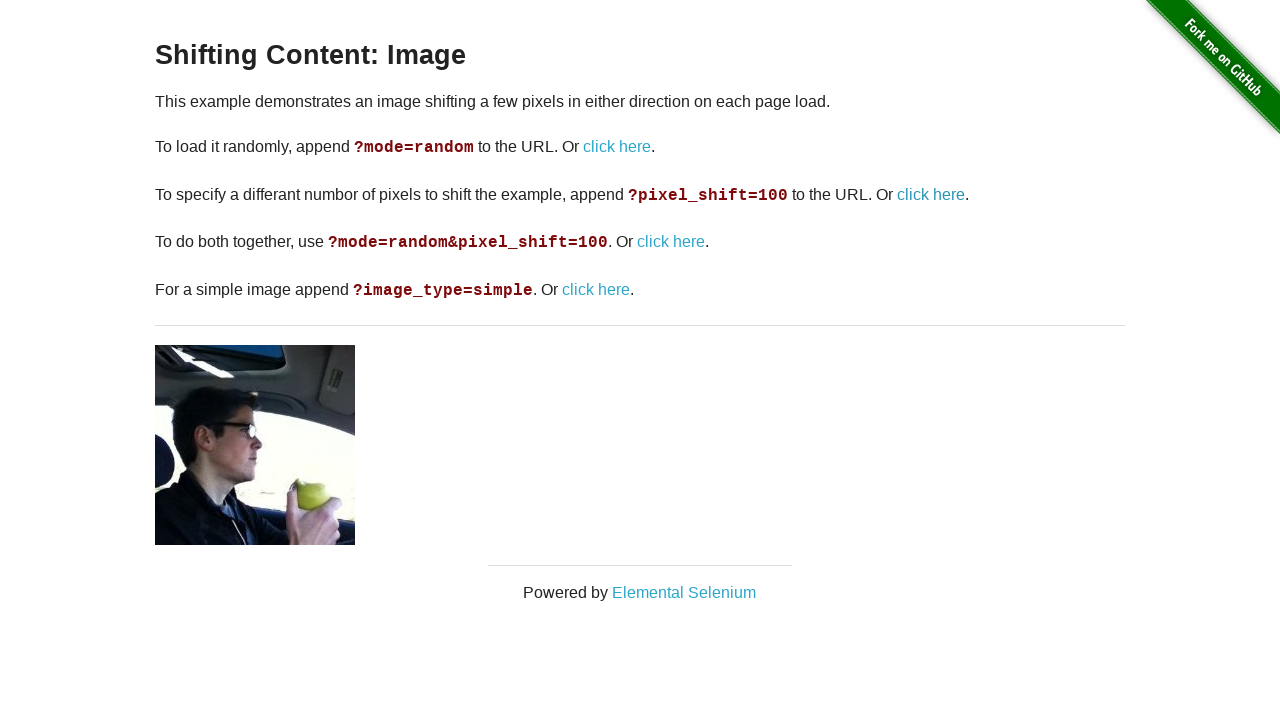